Tests checkbox functionality by selecting and deselecting Checked and Indeterminate checkboxes on Angular Material components page

Starting URL: https://material.angular.io/components/checkbox/examples

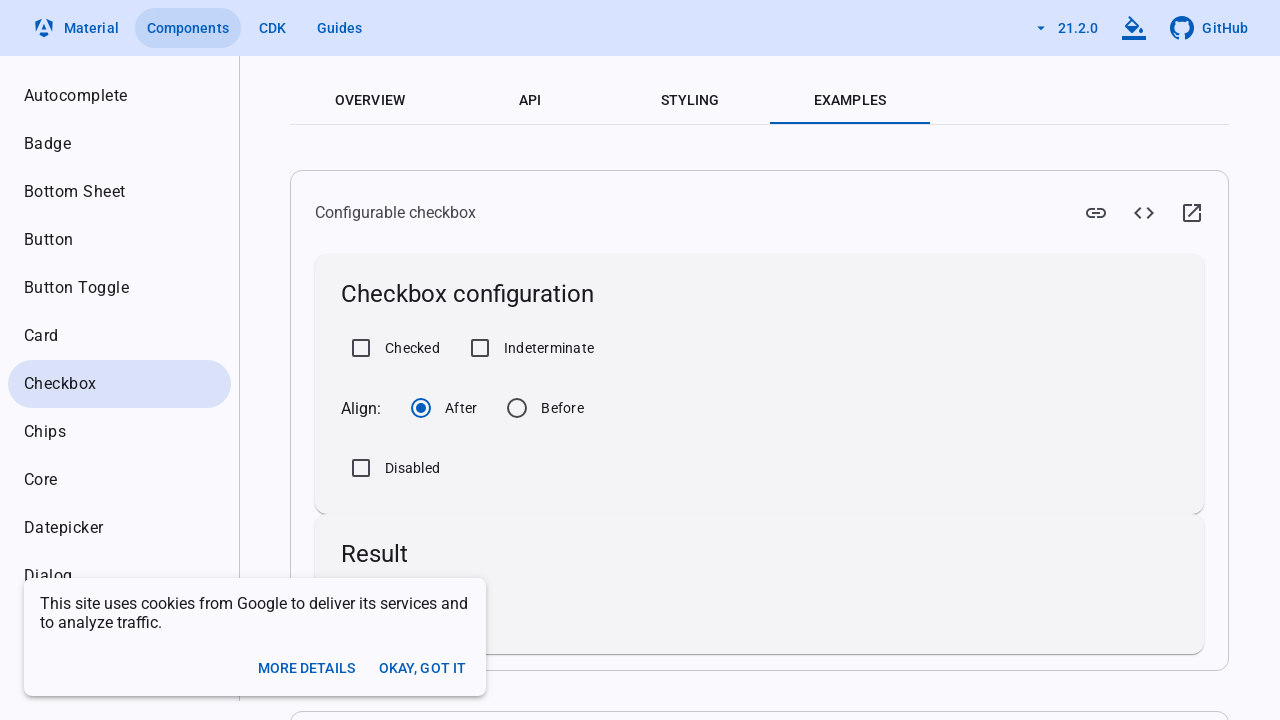

Checked if 'Checked' checkbox is already selected
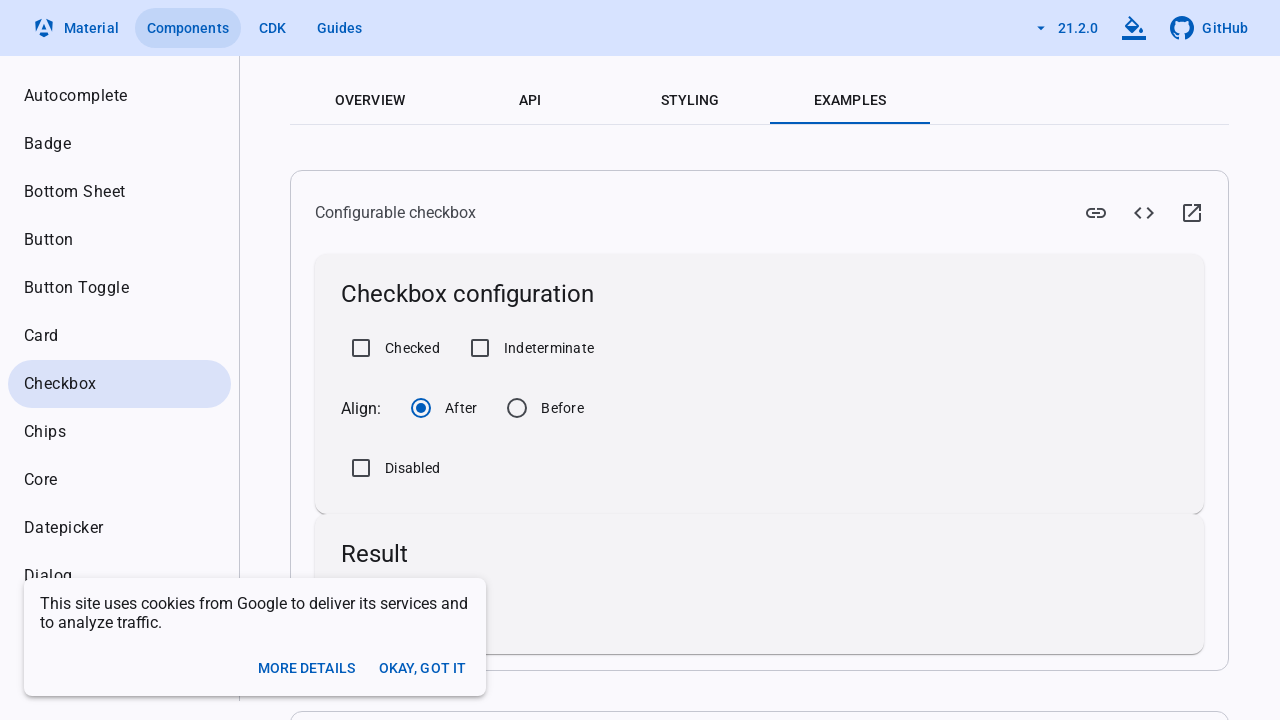

Clicked 'Checked' checkbox to select it at (361, 348) on xpath=//label[text()='Checked']/preceding-sibling::div/input
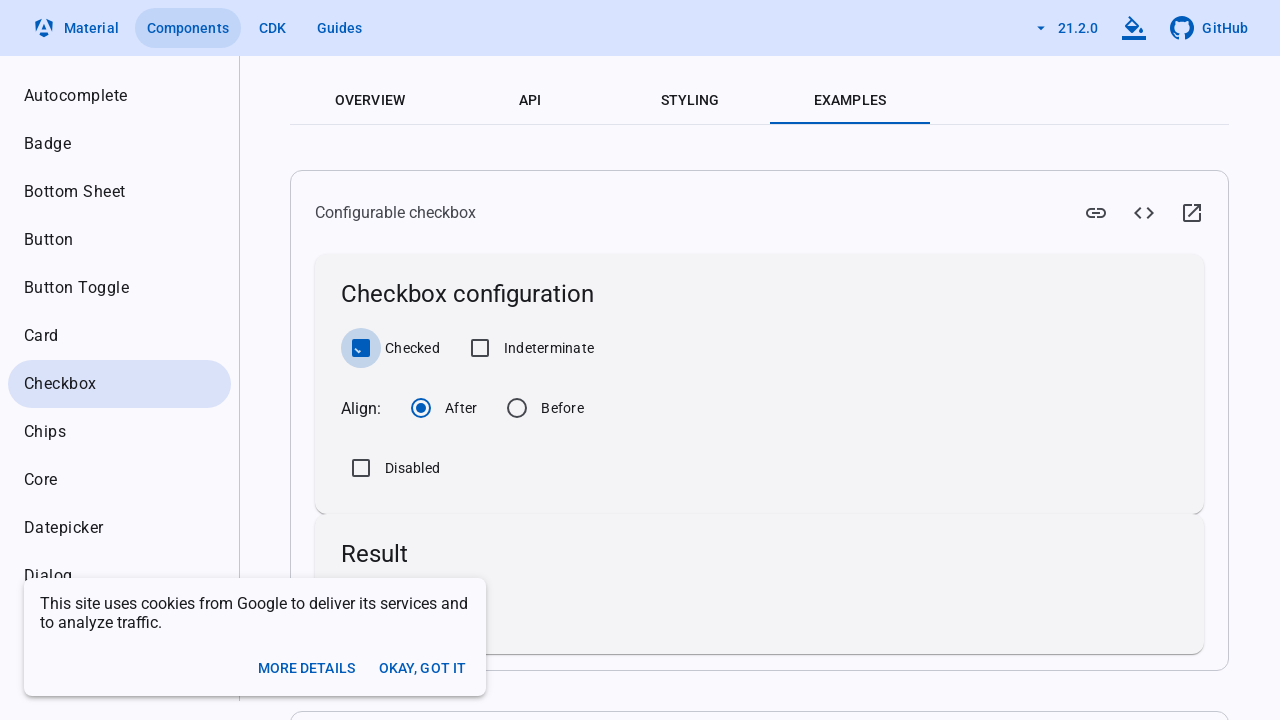

Checked if 'Indeterminate' checkbox is already selected
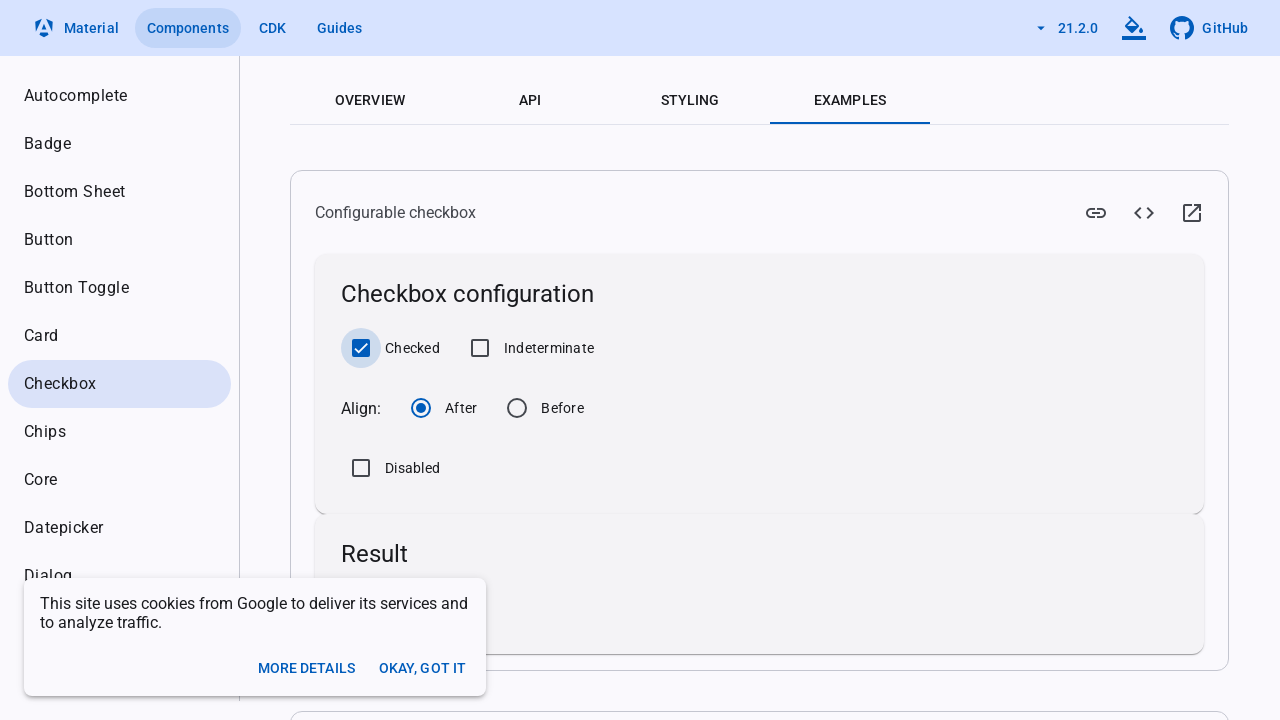

Clicked 'Indeterminate' checkbox to select it at (480, 348) on xpath=//label[text()='Indeterminate']/preceding-sibling::div/input
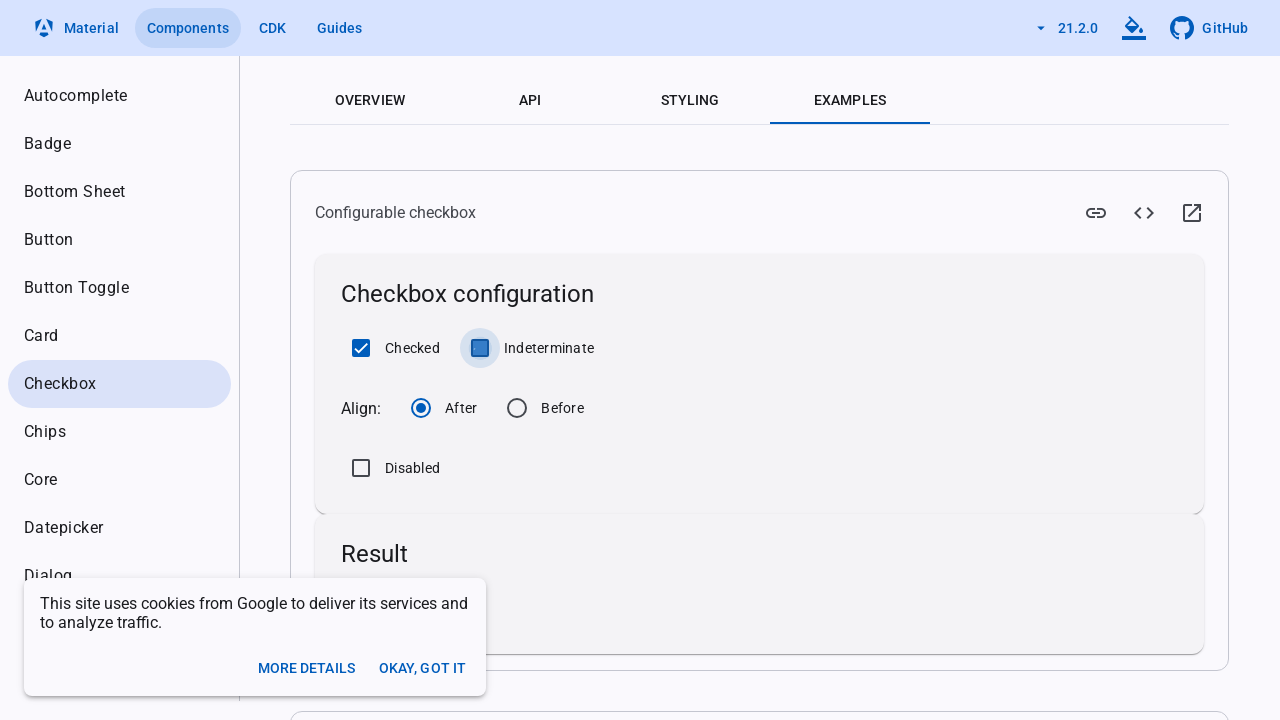

Checked if 'Checked' checkbox is selected before deselection
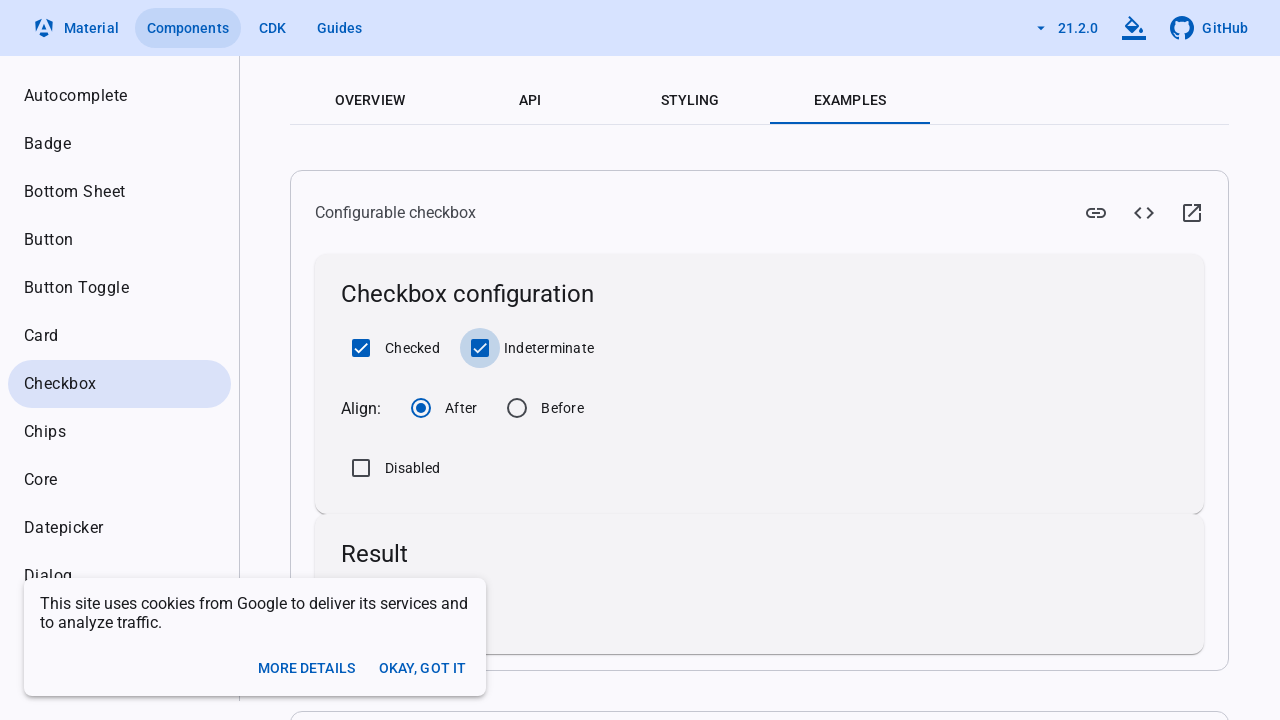

Clicked 'Checked' checkbox to deselect it at (361, 348) on xpath=//label[text()='Checked']/preceding-sibling::div/input
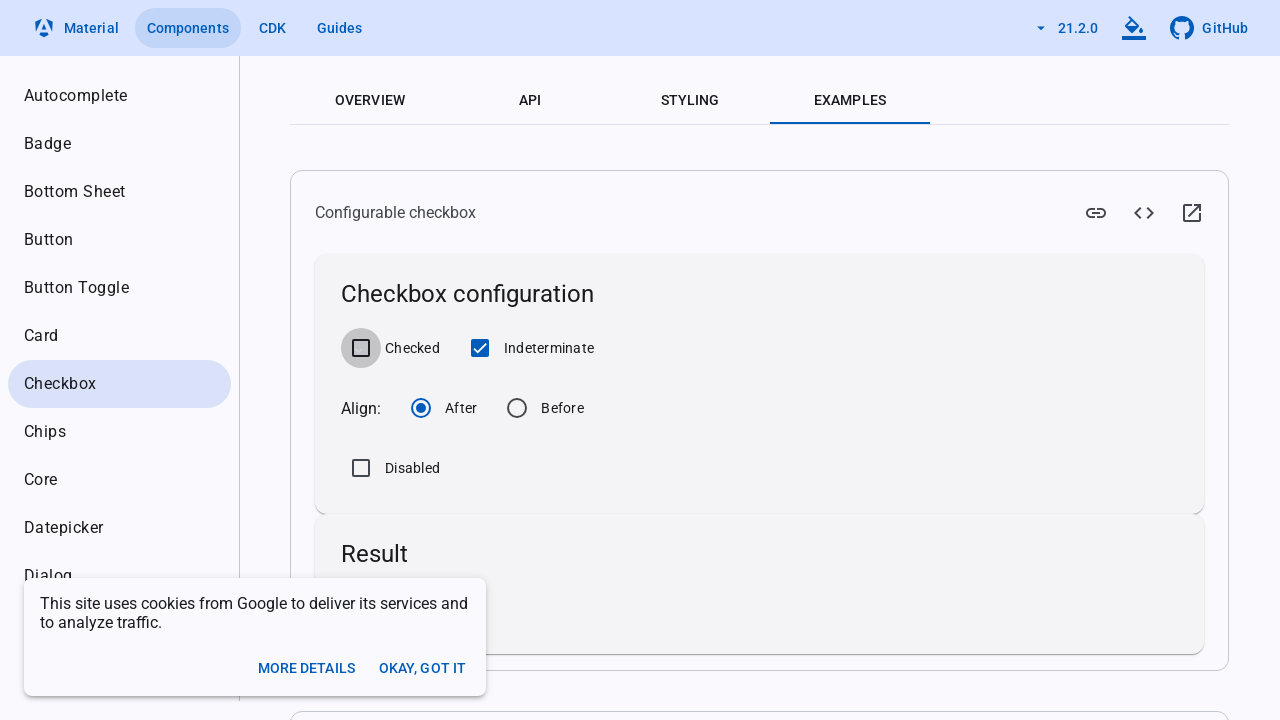

Checked if 'Indeterminate' checkbox is selected before deselection
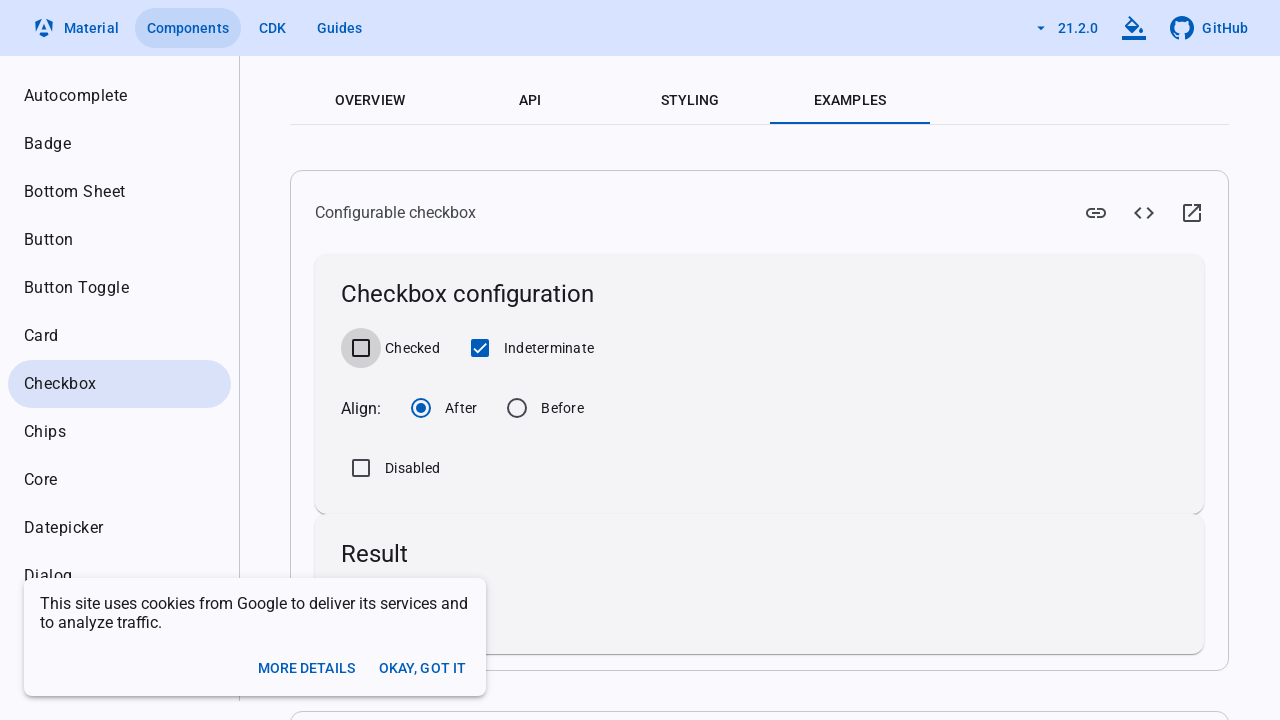

Clicked 'Indeterminate' checkbox to deselect it at (480, 348) on xpath=//label[text()='Indeterminate']/preceding-sibling::div/input
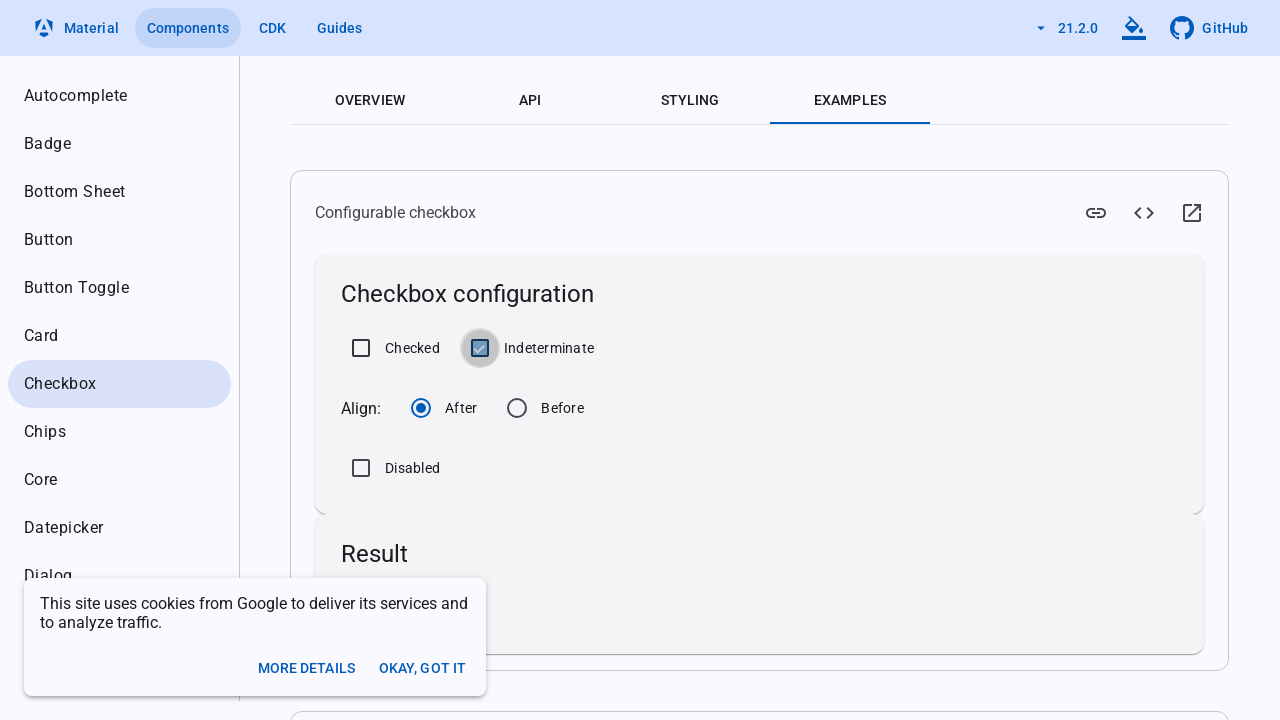

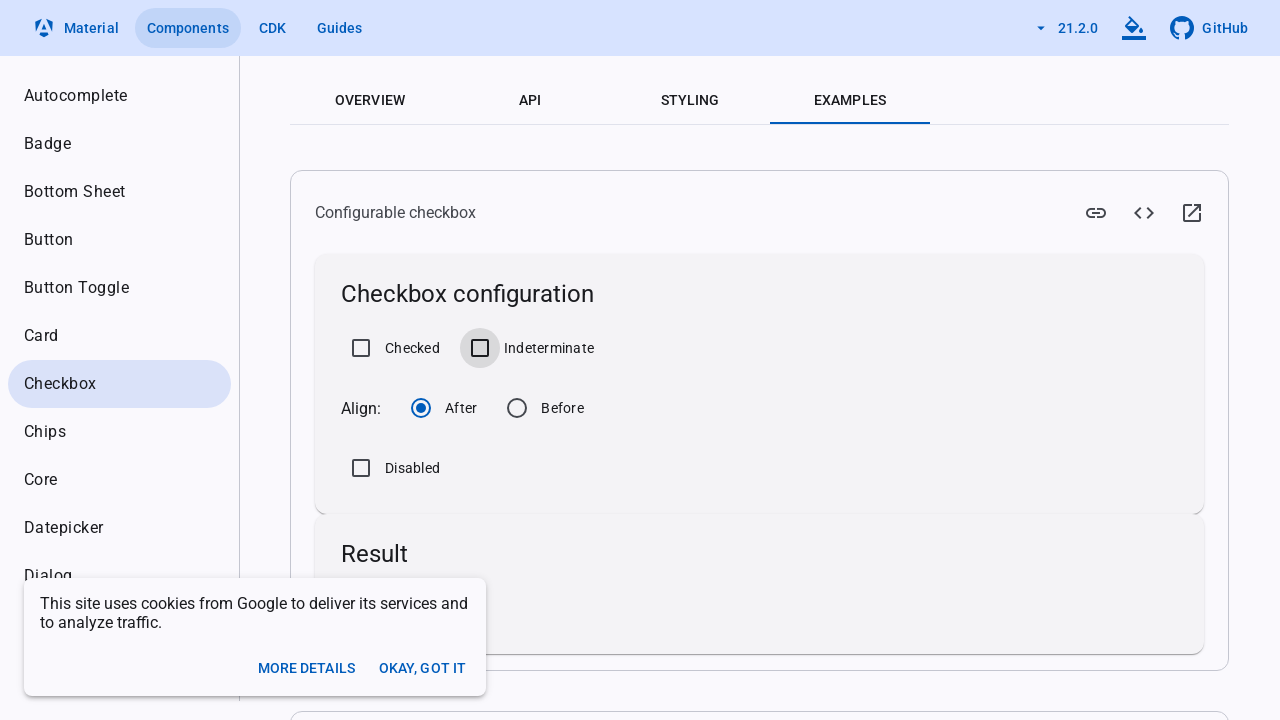